Tests the search functionality on appleinsider.ru by clicking the search button, entering a query about iPhone 13 differences, and verifying that the first search result's href contains "iphone-13"

Starting URL: https://appleinsider.ru

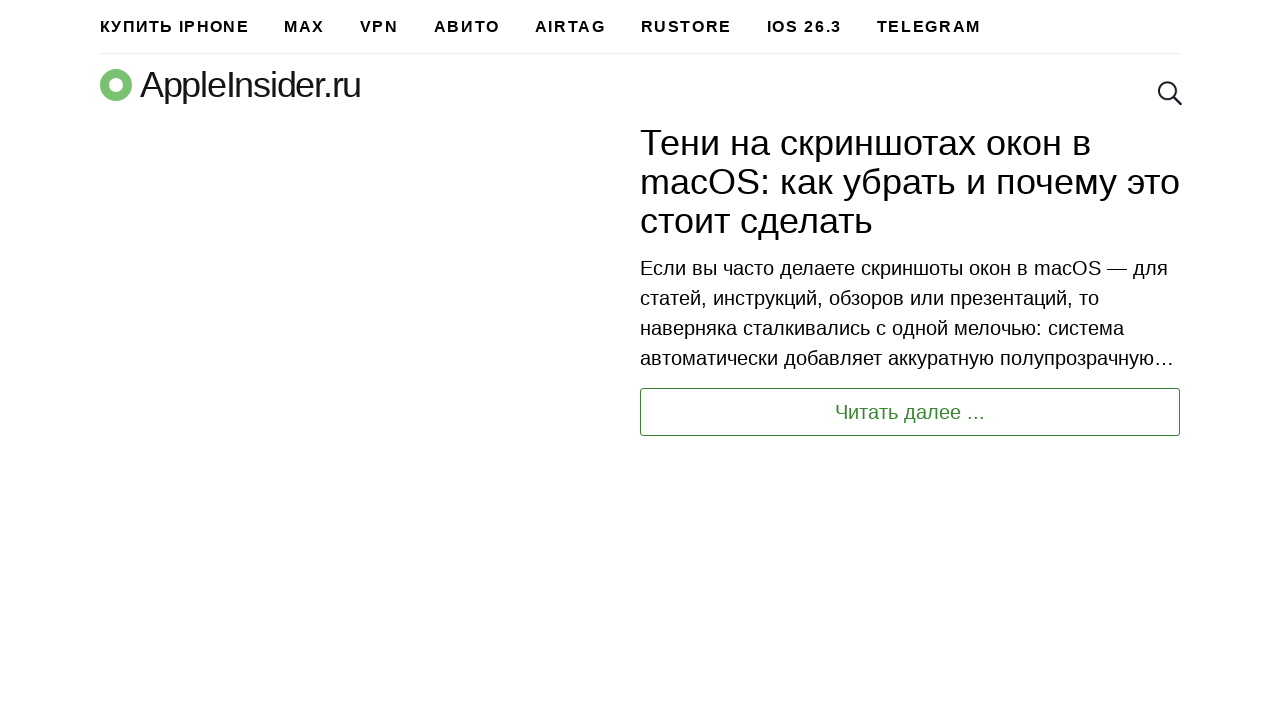

Clicked search button in top right at (1174, 90) on button.search-toggle, .search-icon, [class*='search']
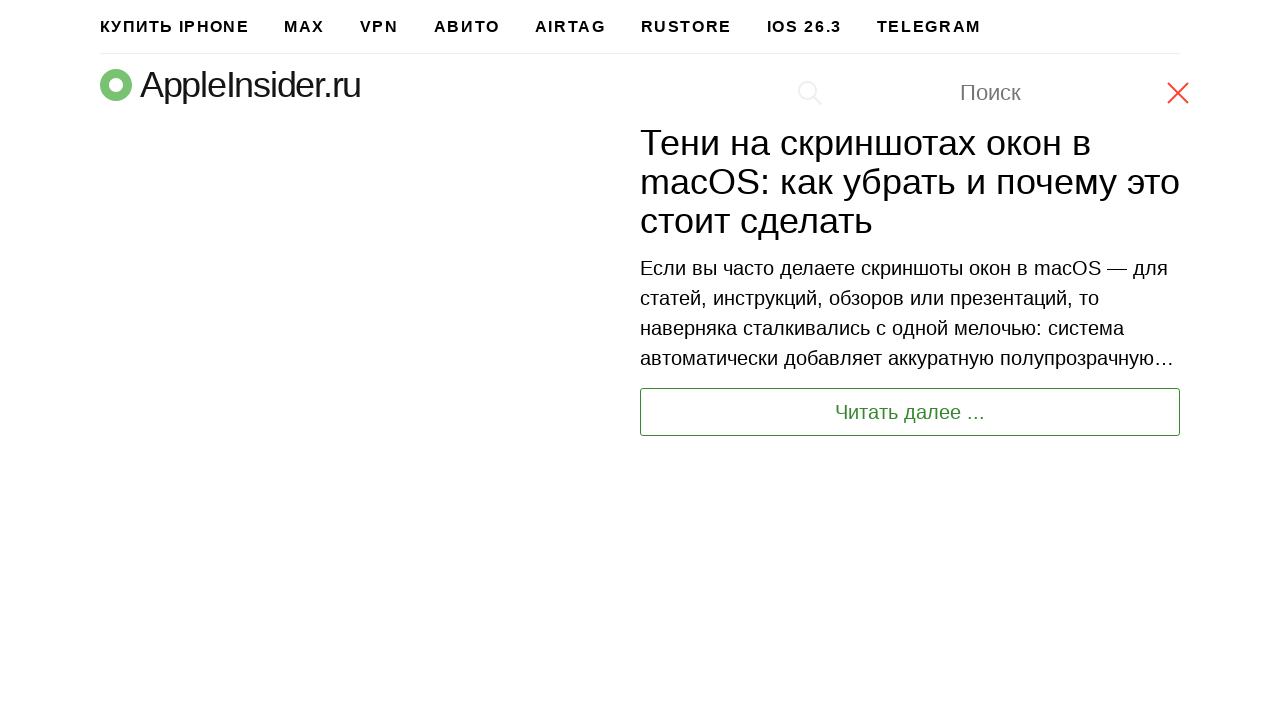

Search input field became visible
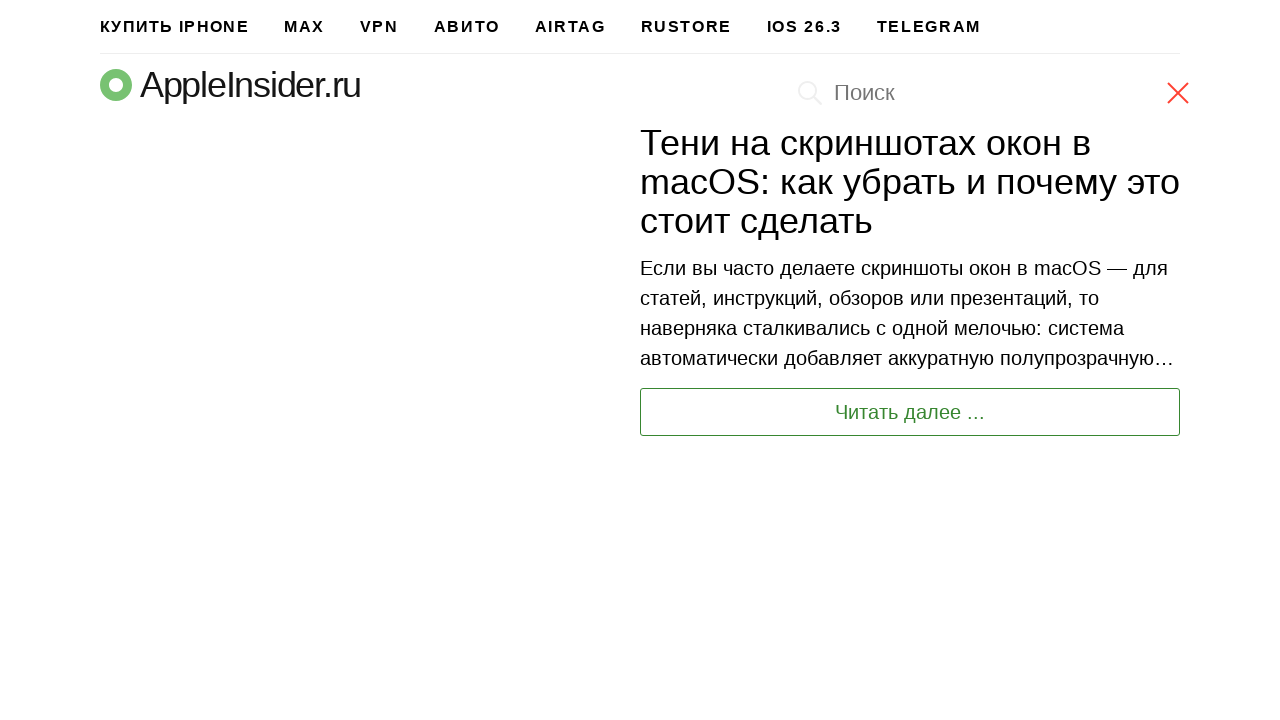

Filled search field with query about iPhone 13 differences on input[name='s']
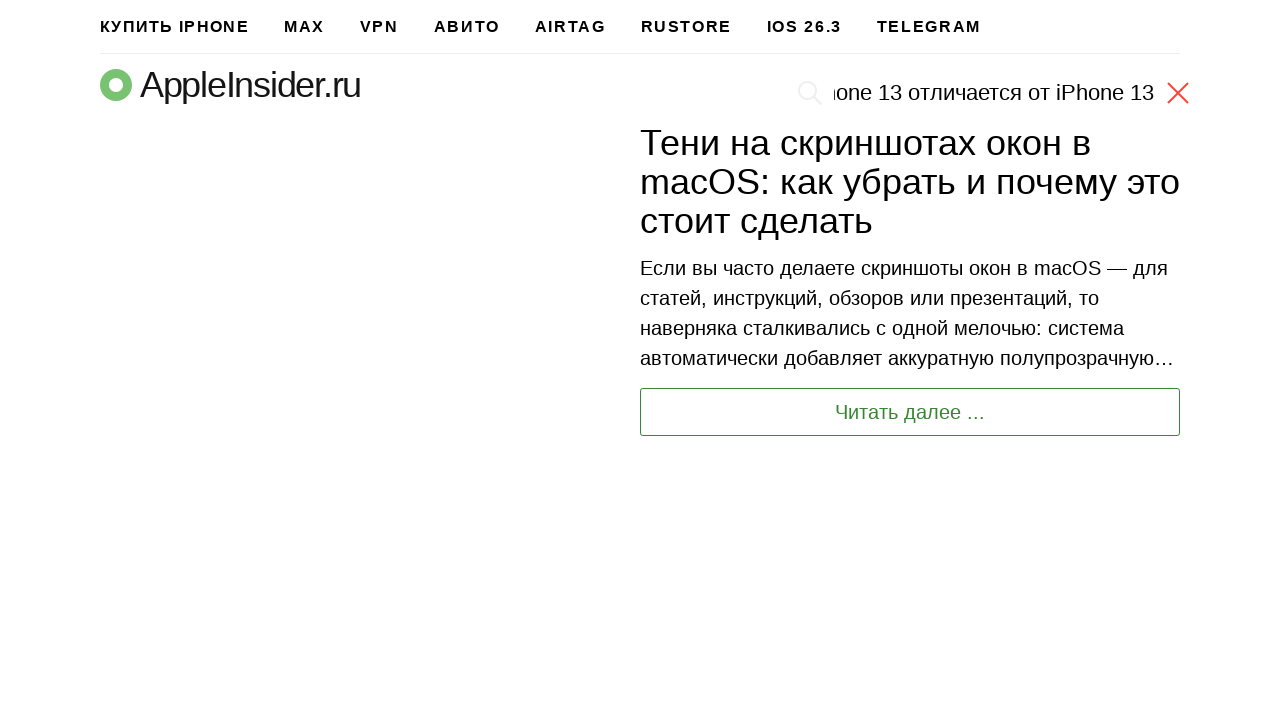

Pressed Enter to submit search query on input[name='s']
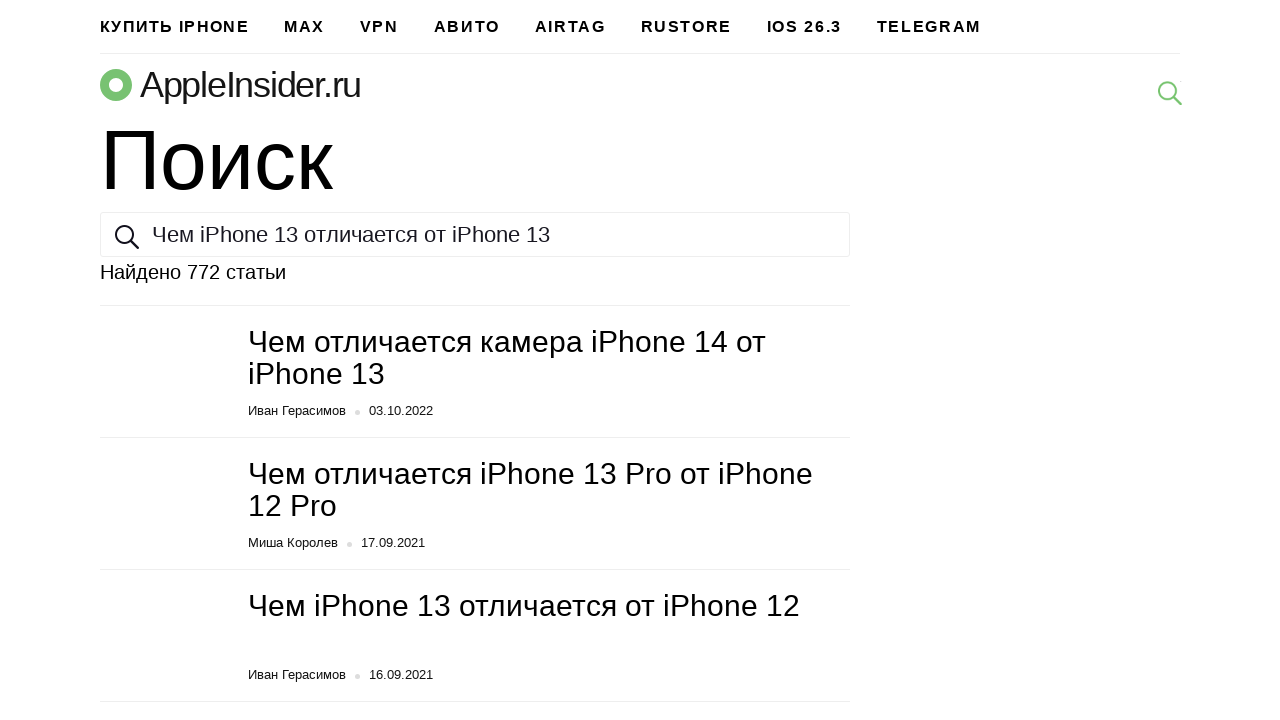

Search results loaded on page
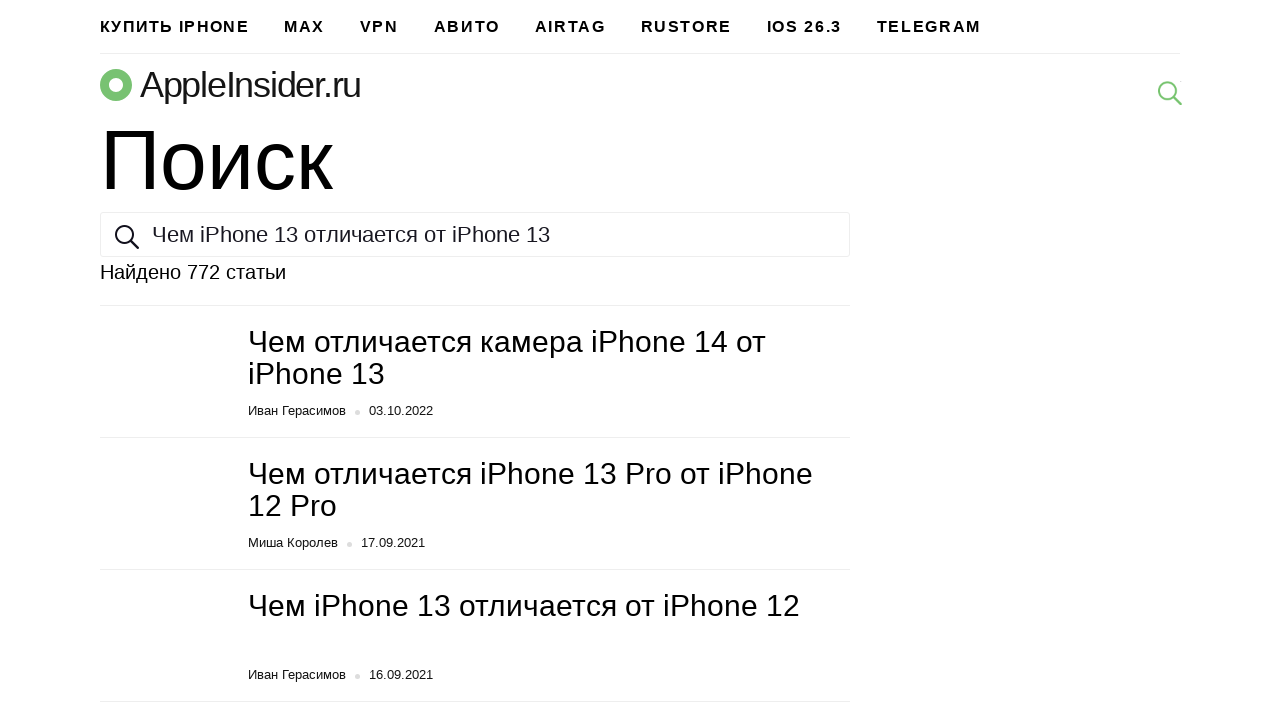

Located first article link in search results
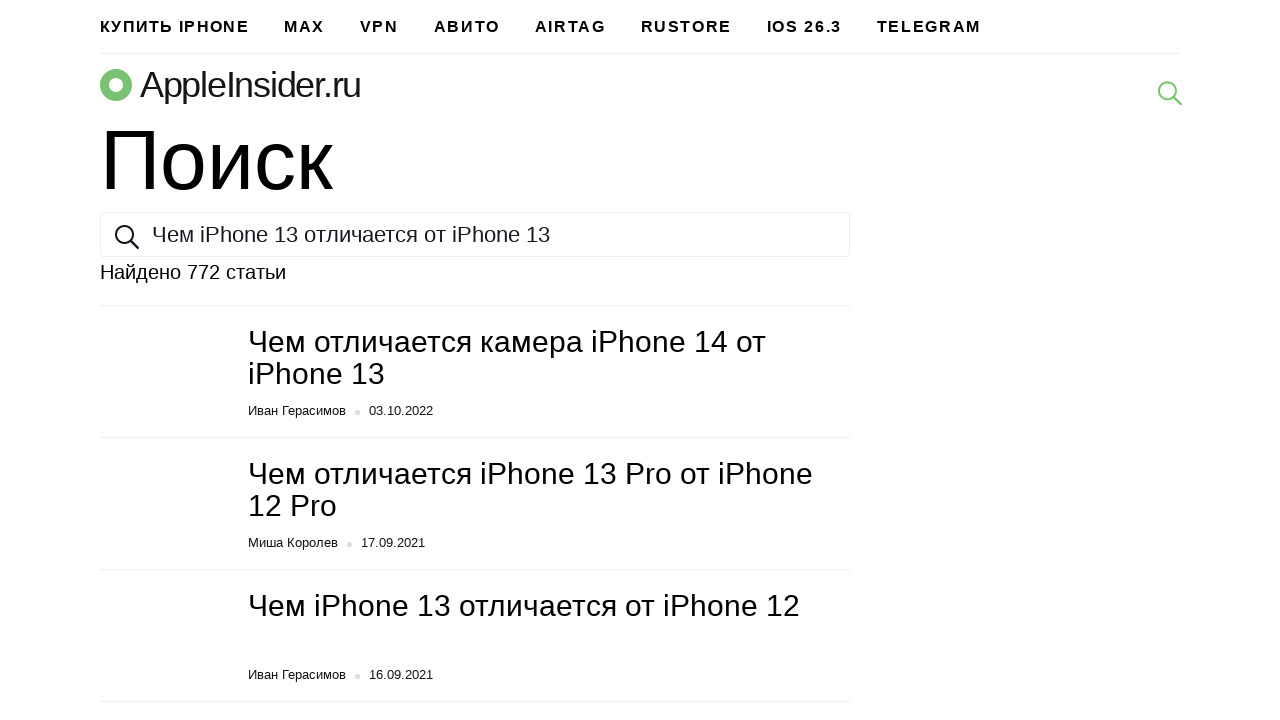

Retrieved href attribute from first article link: https://appleinsider.ru/iphone/chem-otlichaetsya-kamera-iphone-14-ot-iphone-13.html
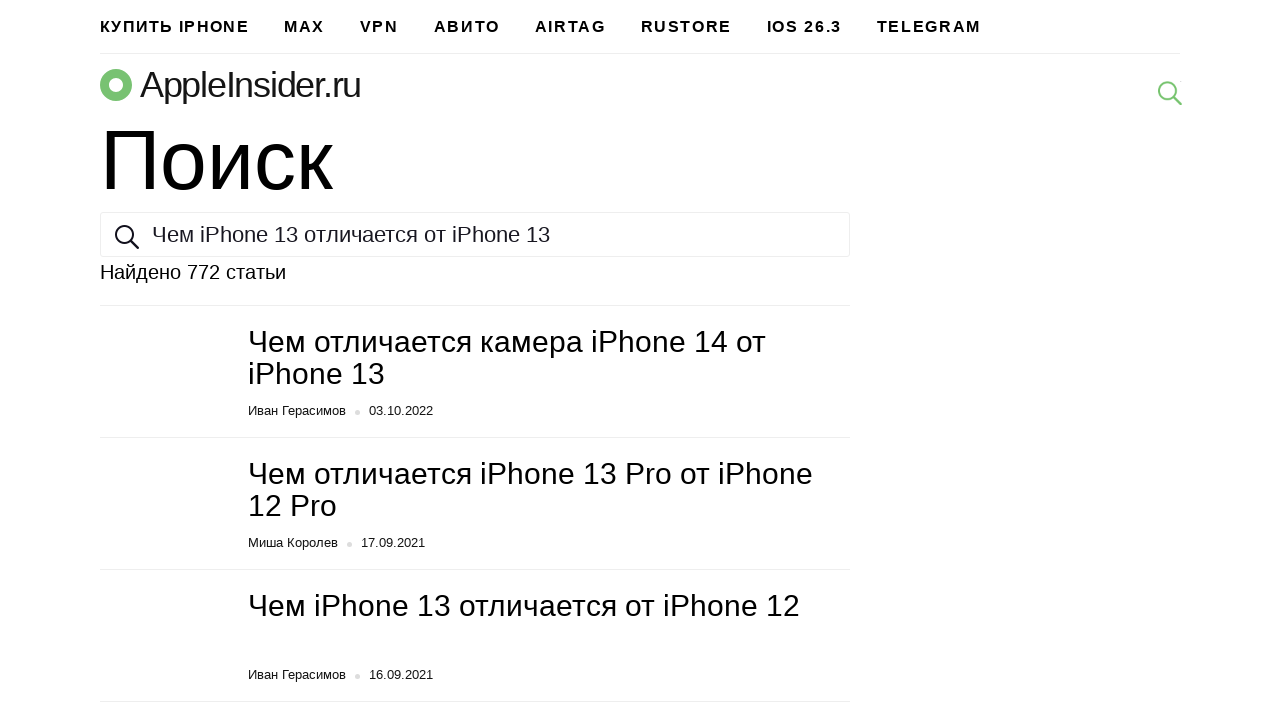

Verified that first article href contains 'iphone-13'
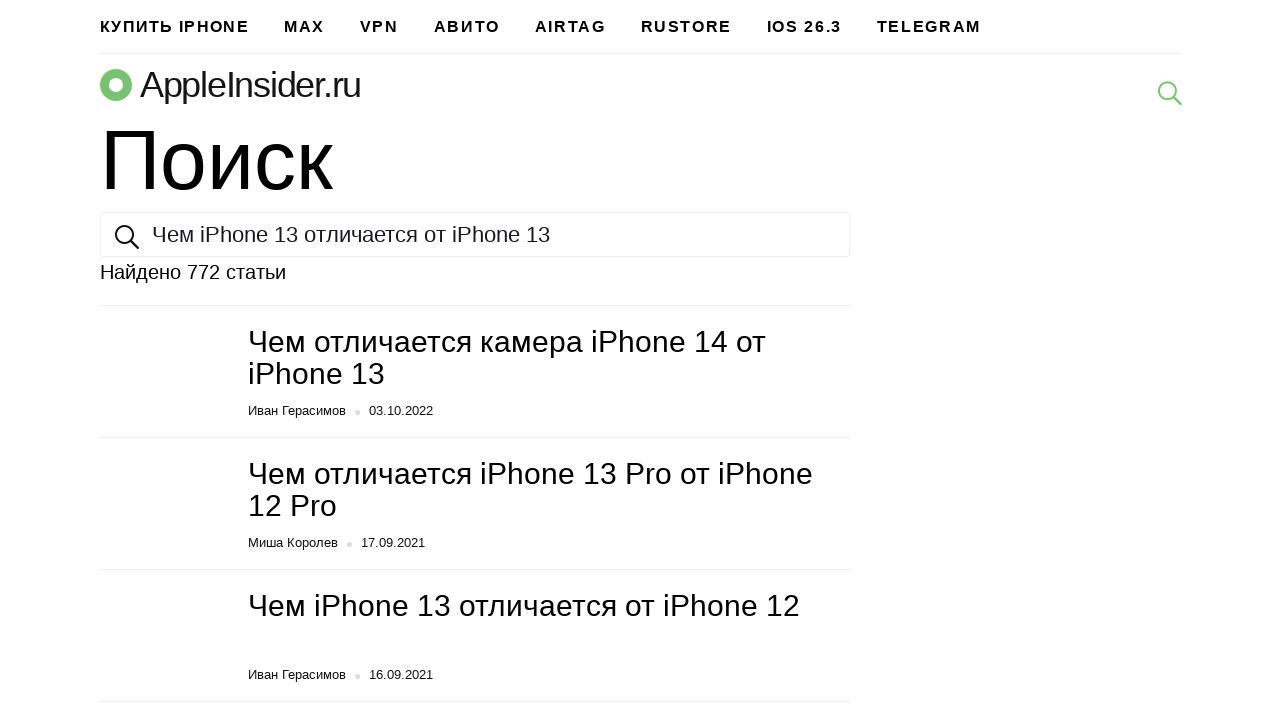

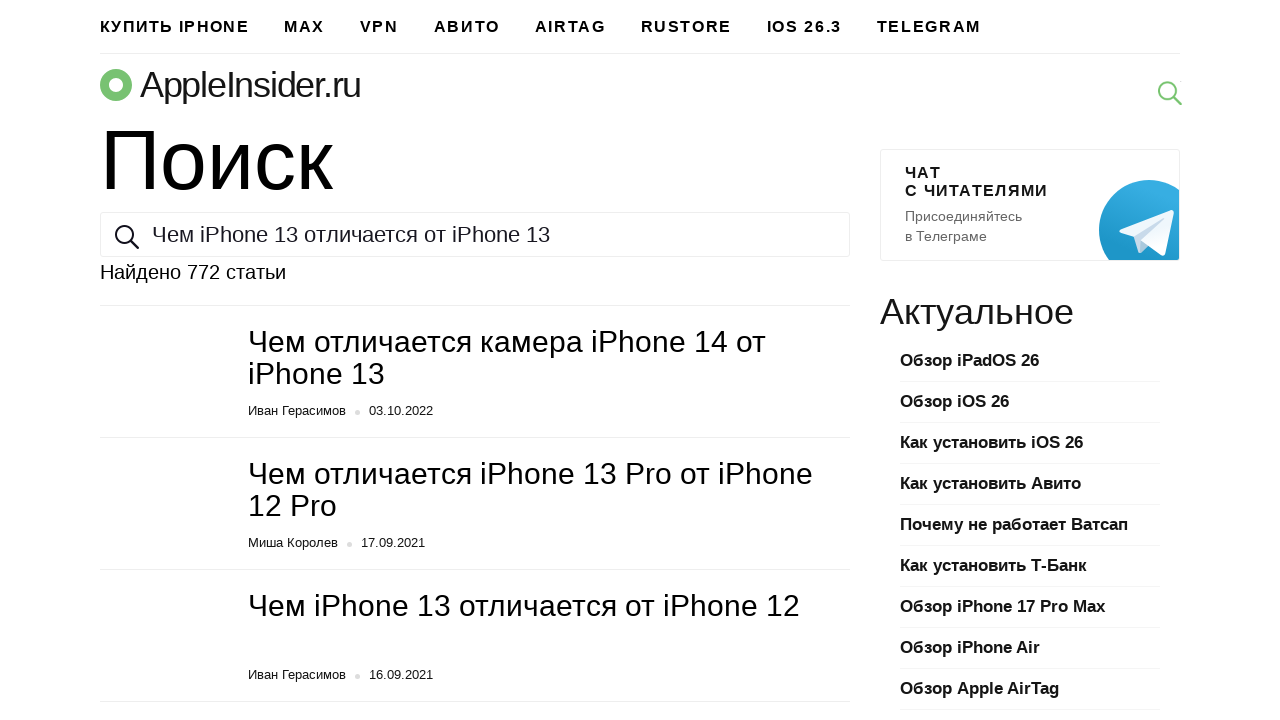